Tests clicking and holding the ball, moving it by offset (-100, 100), then releasing

Starting URL: https://learn.javascript.ru/article/mouse-drag-and-drop/ball4/

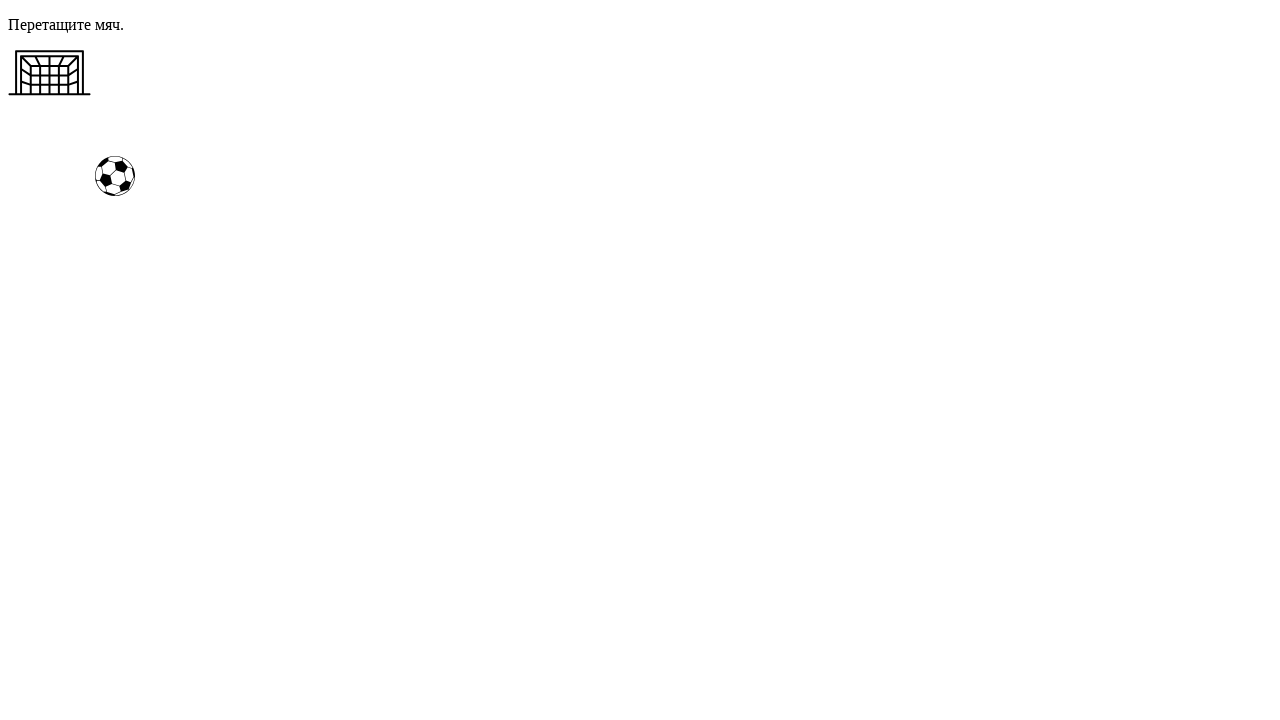

Navigated to ball drag and drop test page
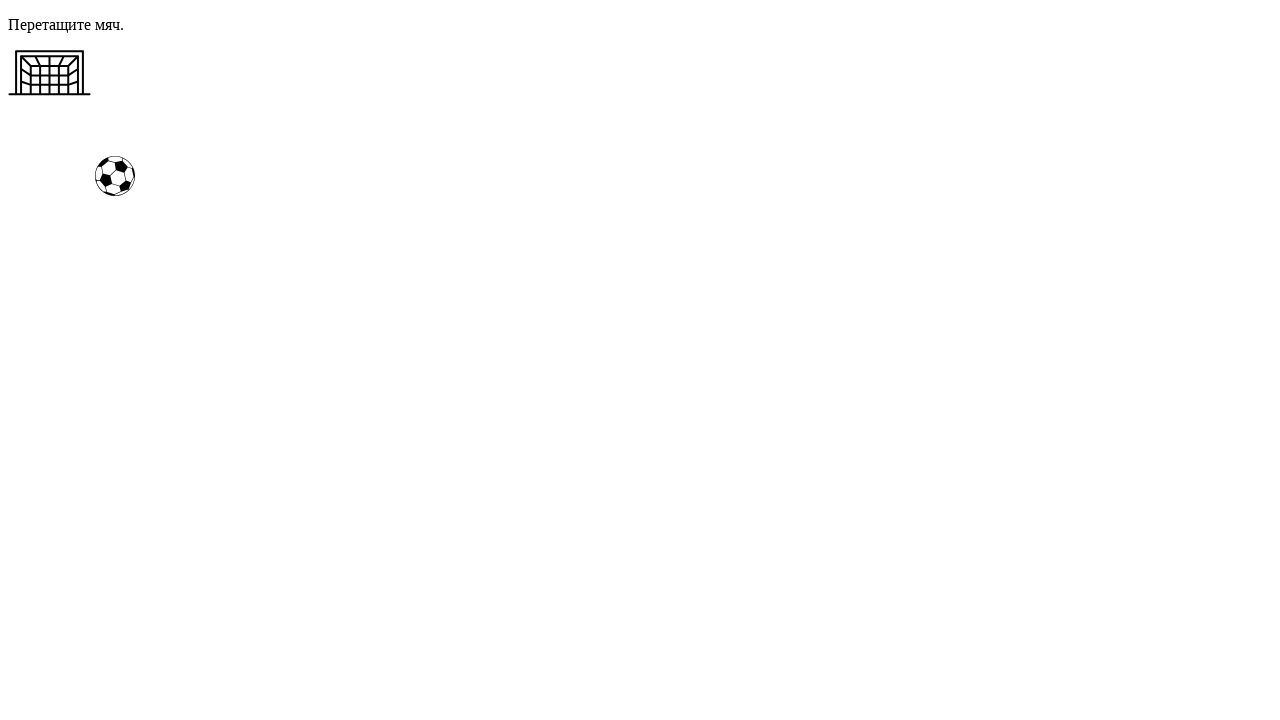

Located ball element
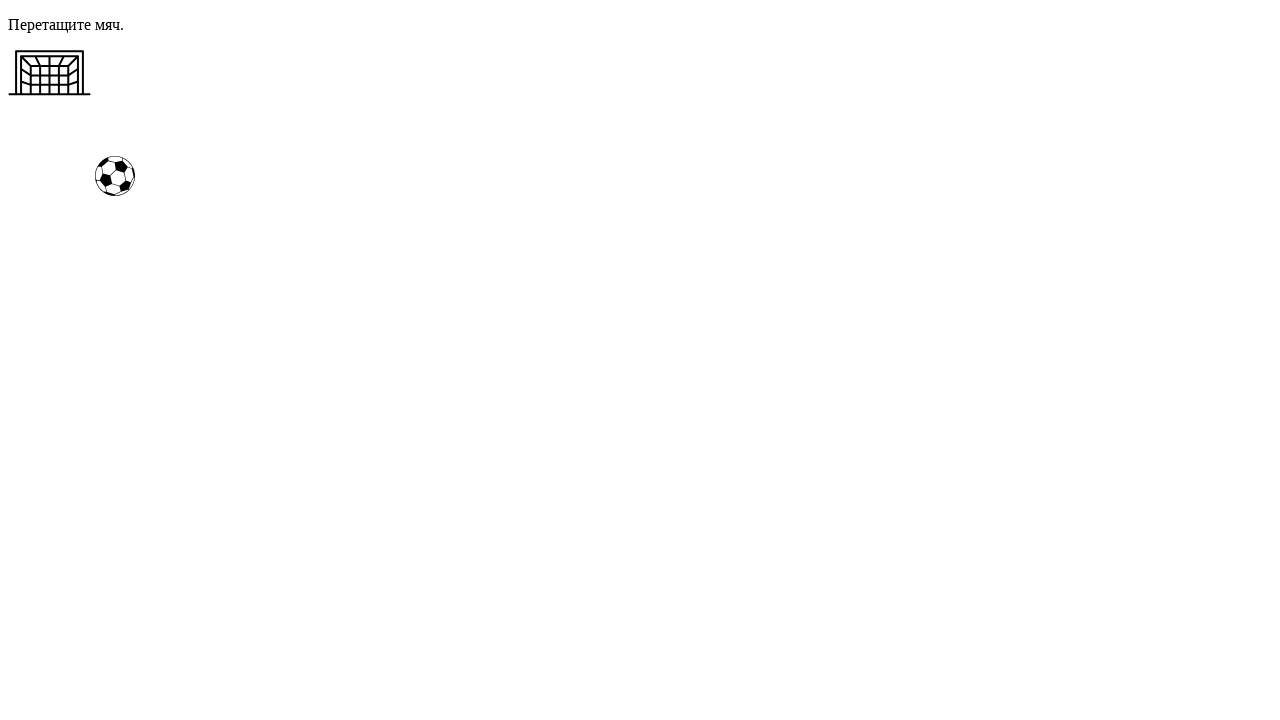

Retrieved ball bounding box coordinates
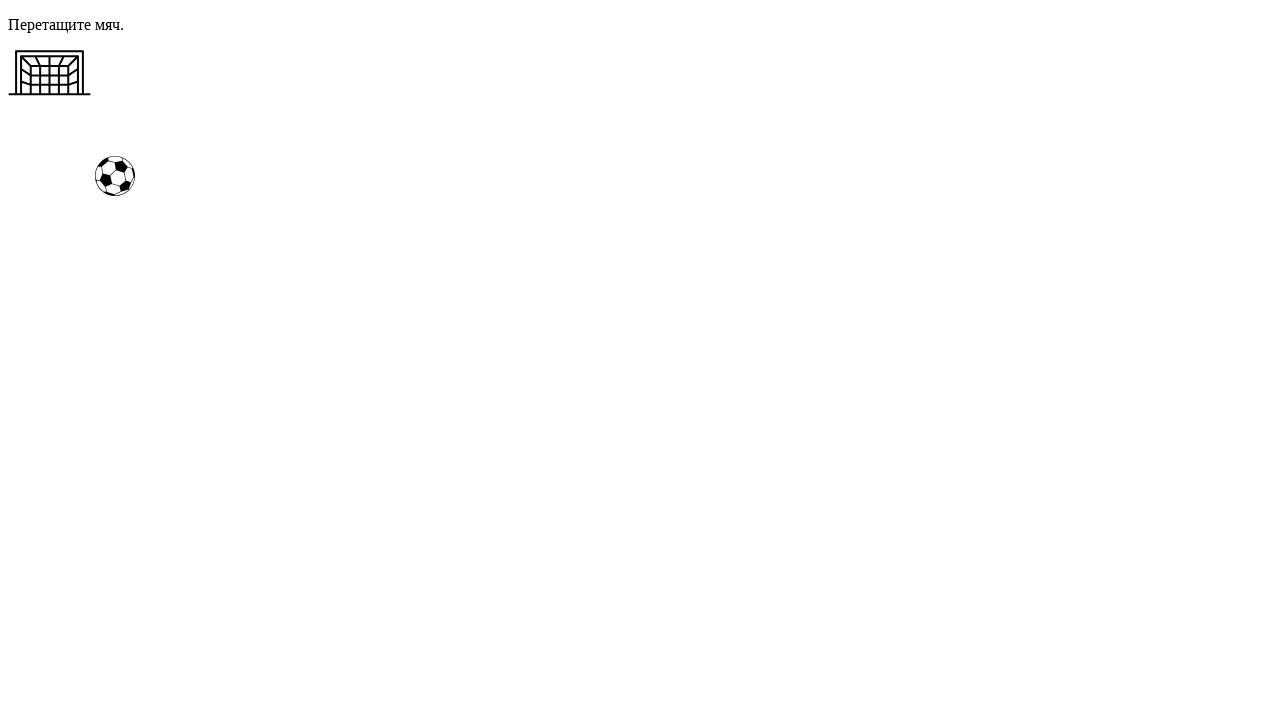

Moved mouse to center of ball at (115, 176)
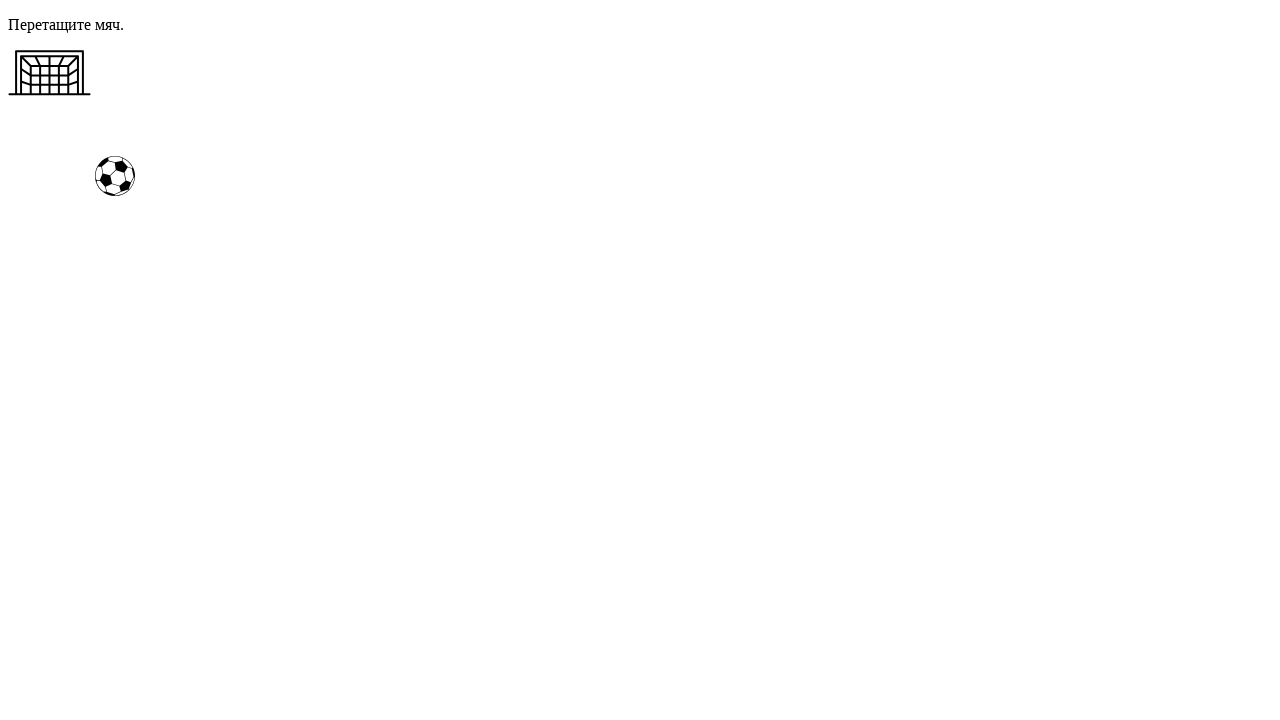

Pressed mouse button down to hold ball at (115, 176)
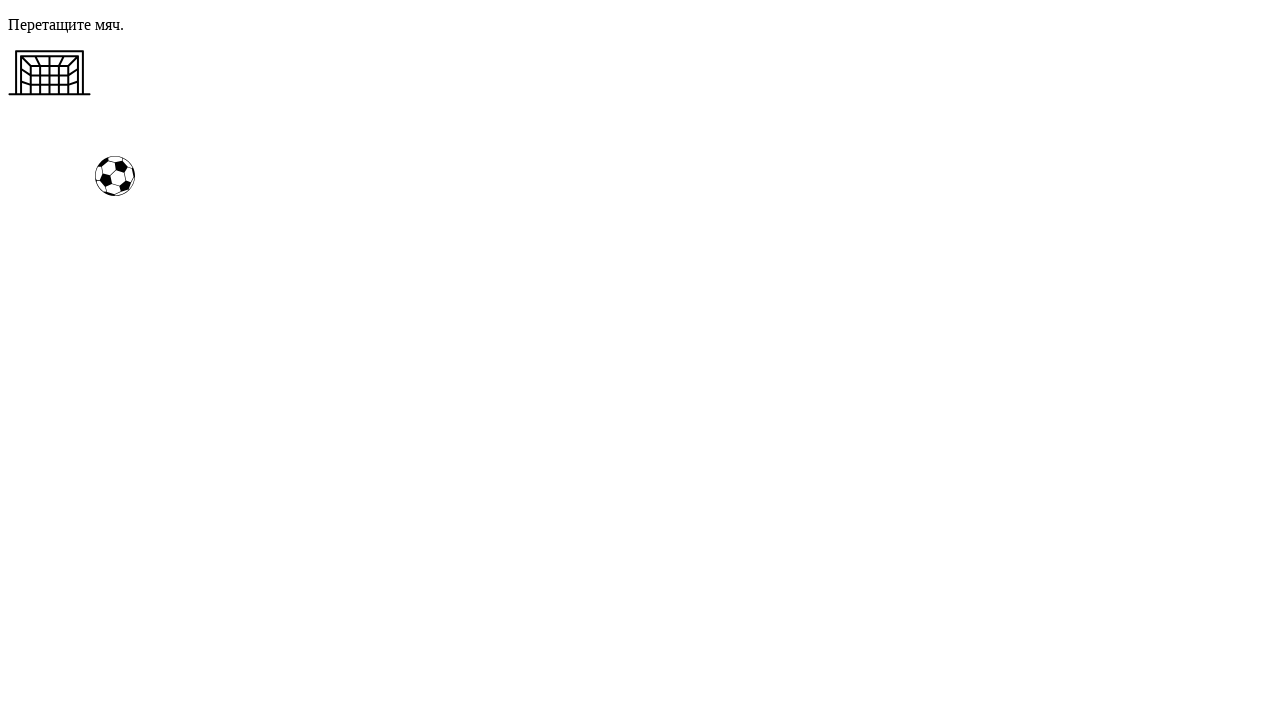

Dragged ball by offset (-100, 100) at (15, 276)
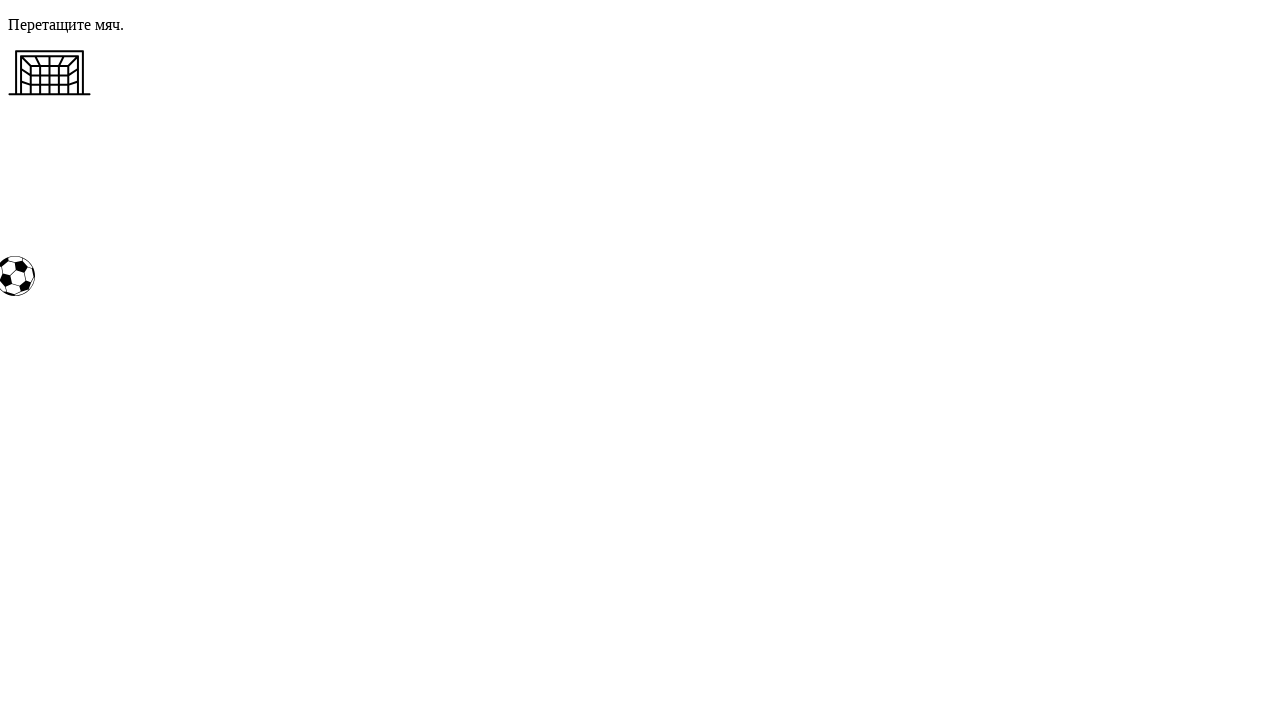

Released mouse button to drop ball at (15, 276)
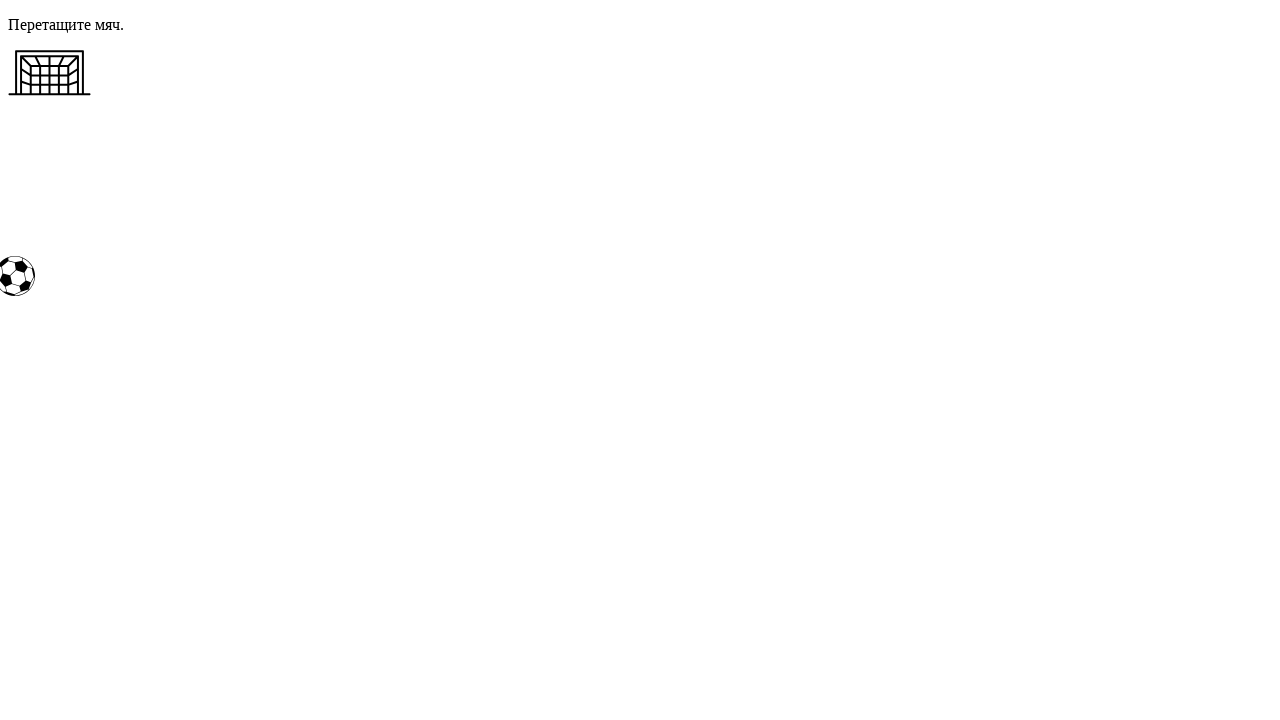

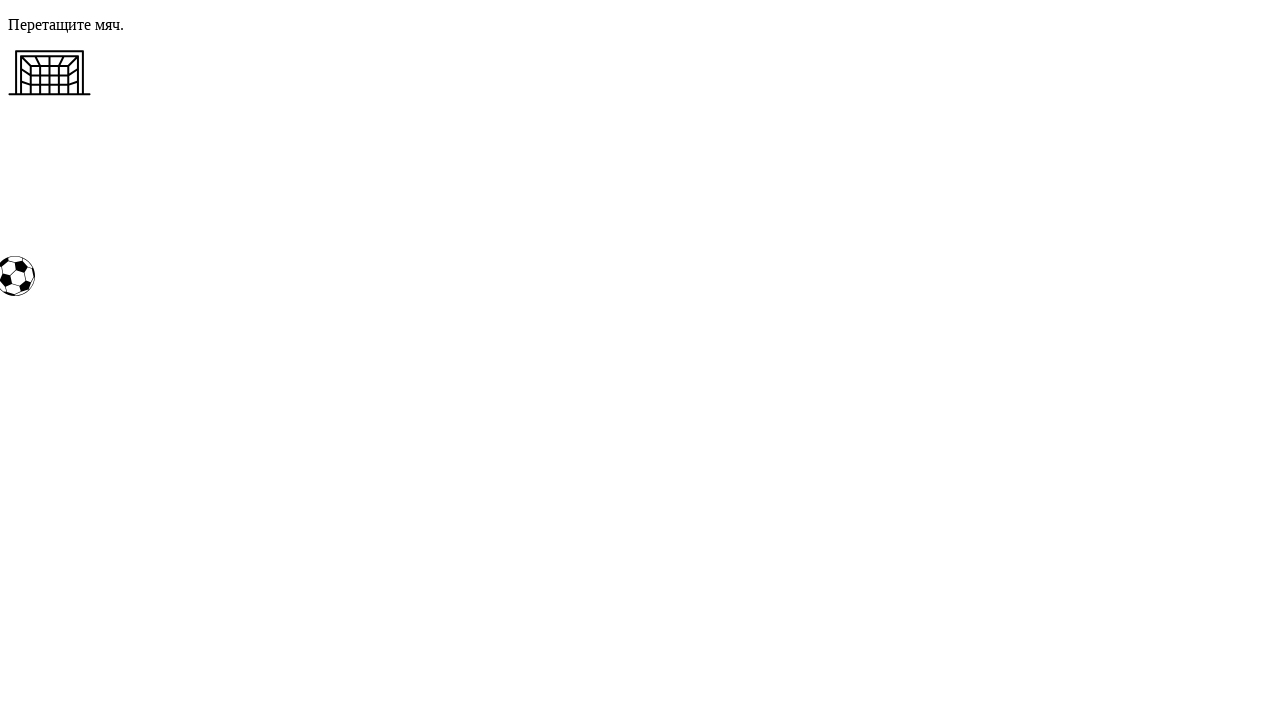